Tests scrolling using keyboard PAGE_DOWN key presses on the body element

Starting URL: https://quotes.toscrape.com/scroll

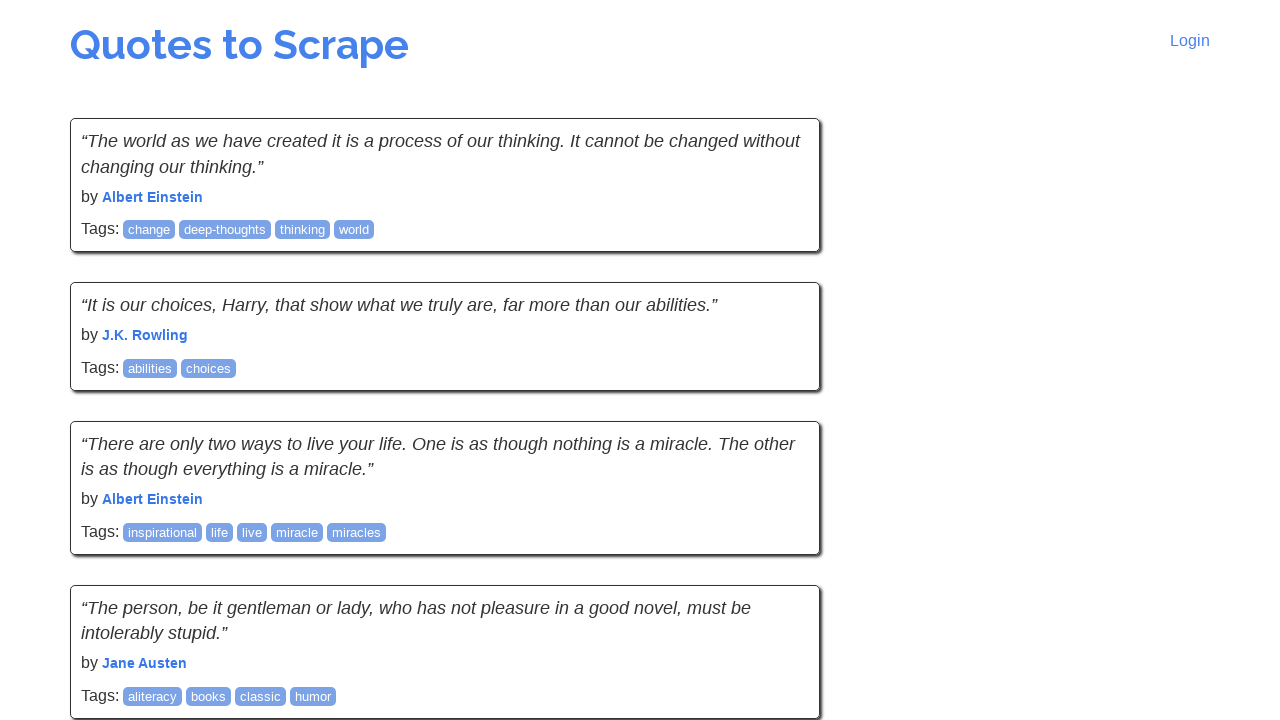

Clicked on body element to focus it at (640, 360) on body
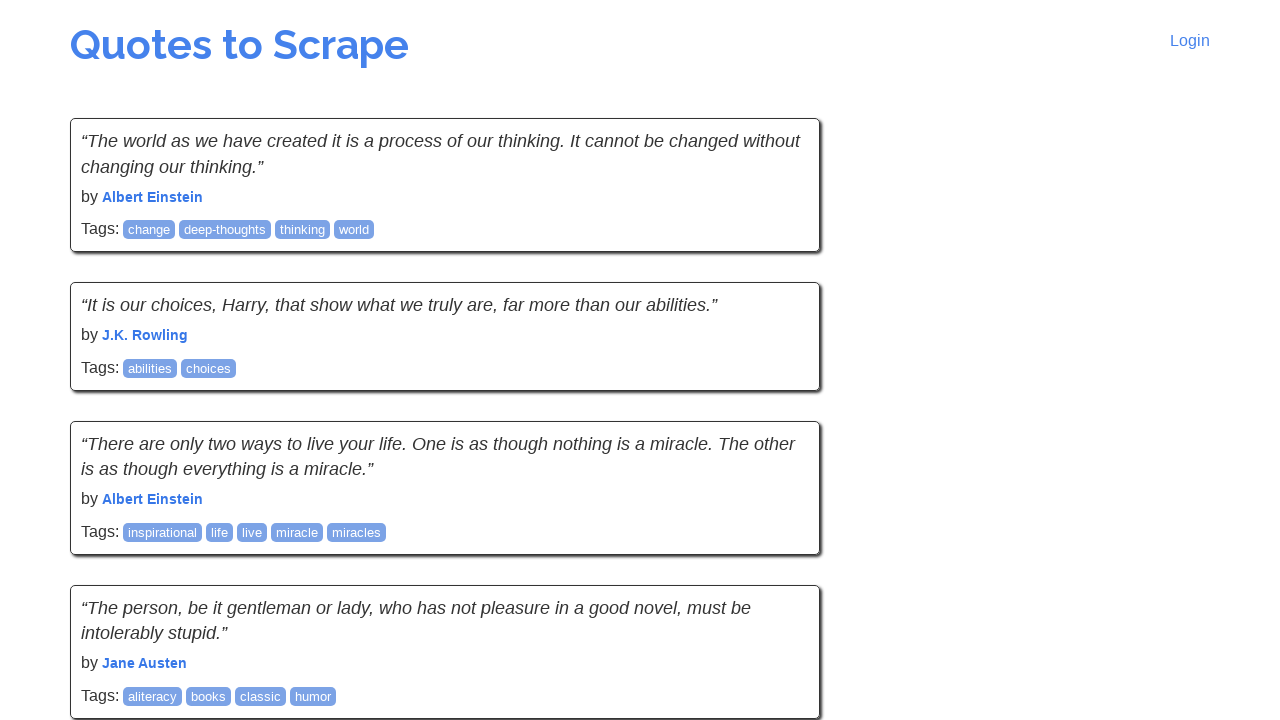

Pressed PAGE_DOWN key (iteration 1/10)
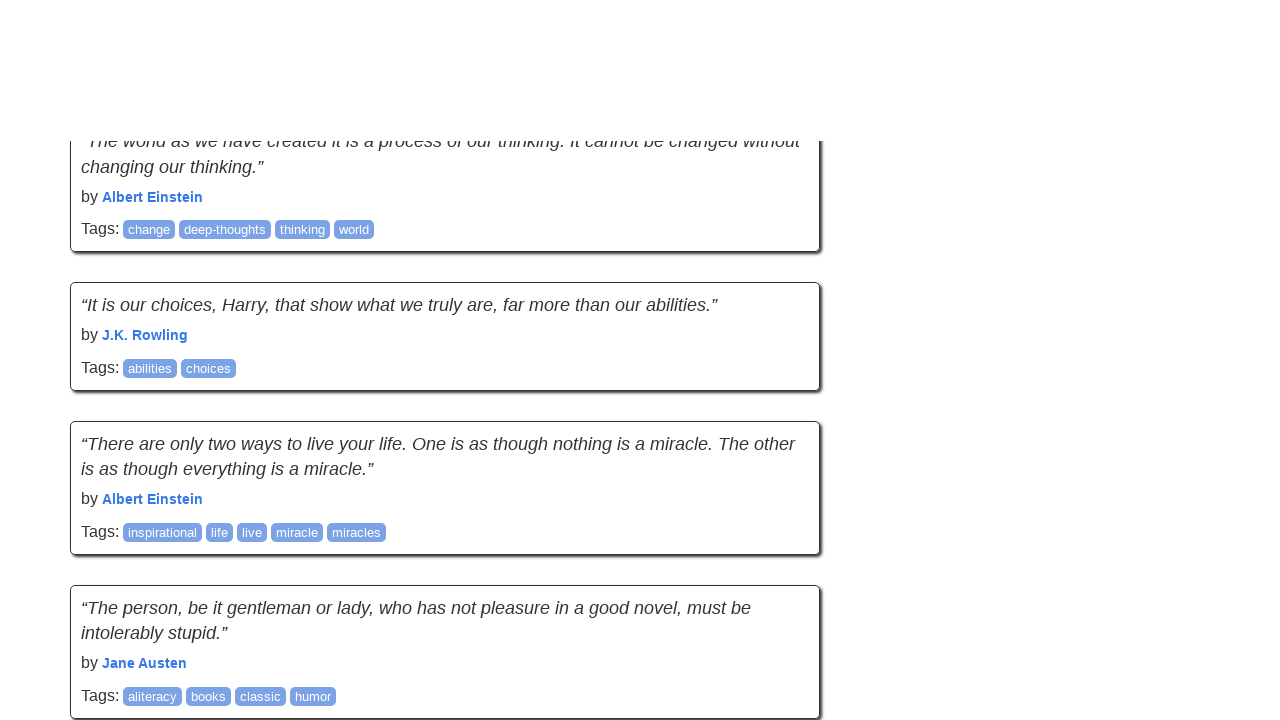

Waited 500ms for content to load after PAGE_DOWN (iteration 1/10)
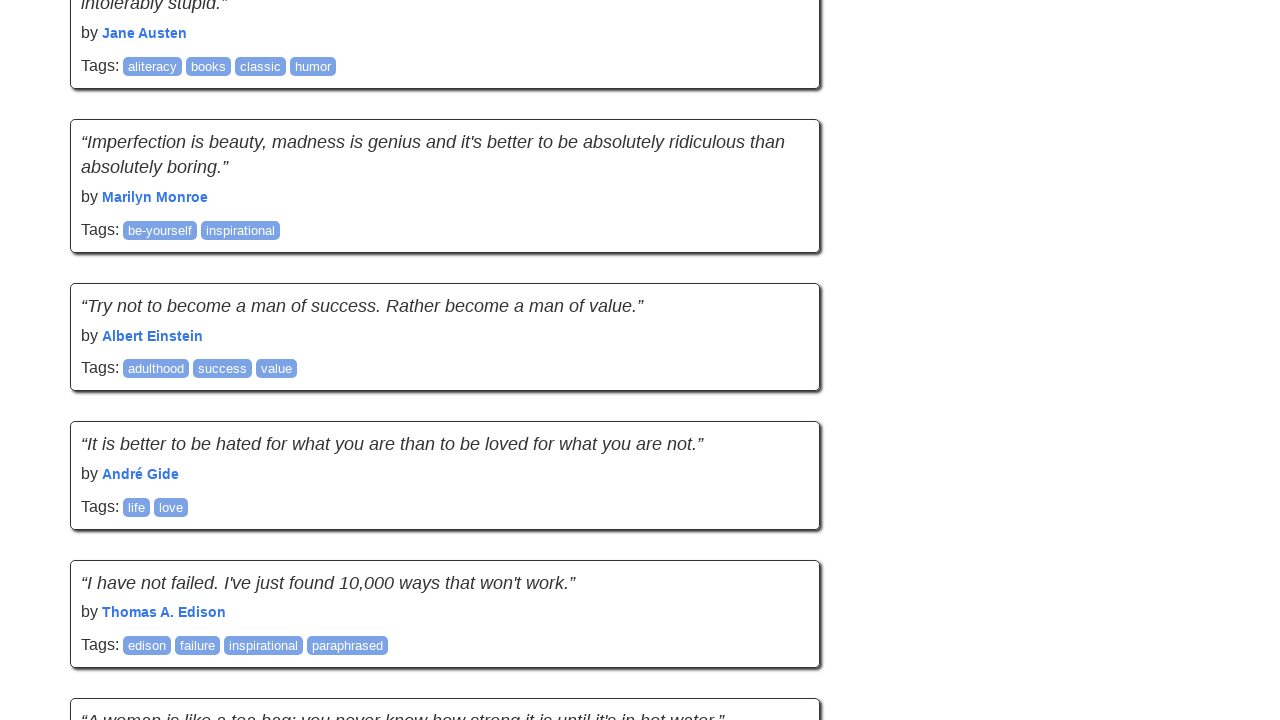

Pressed PAGE_DOWN key (iteration 2/10)
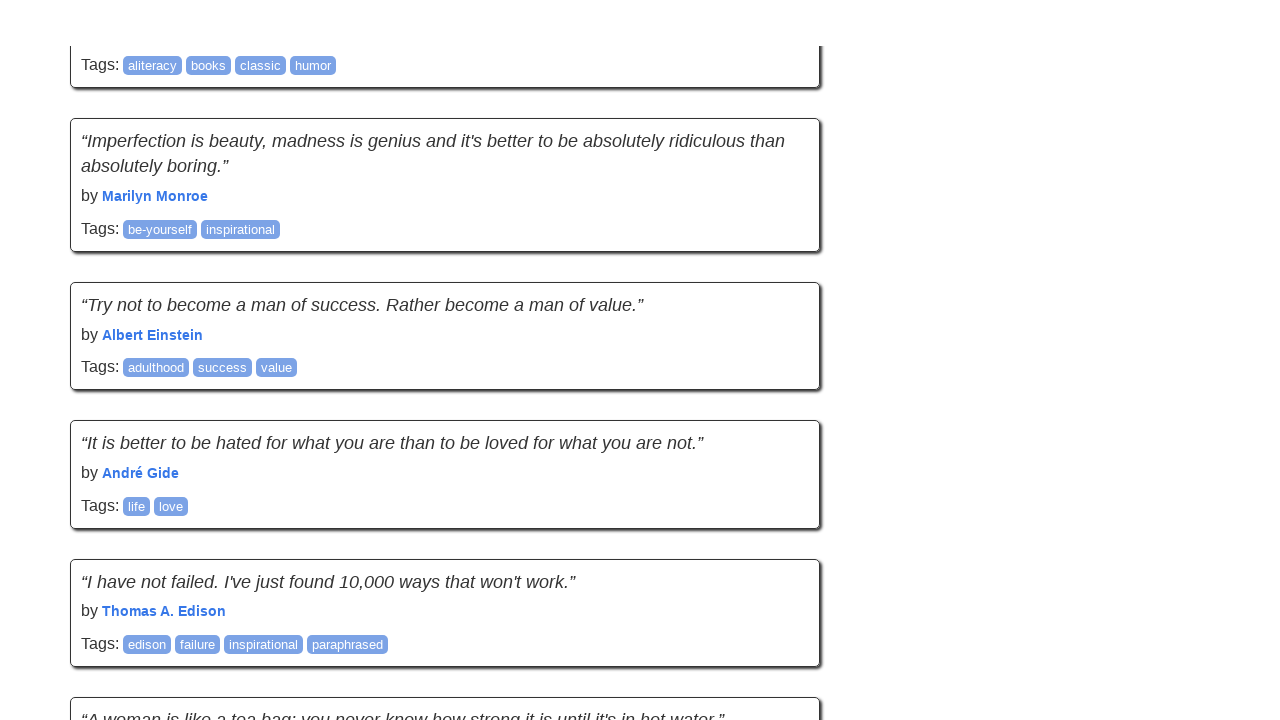

Waited 500ms for content to load after PAGE_DOWN (iteration 2/10)
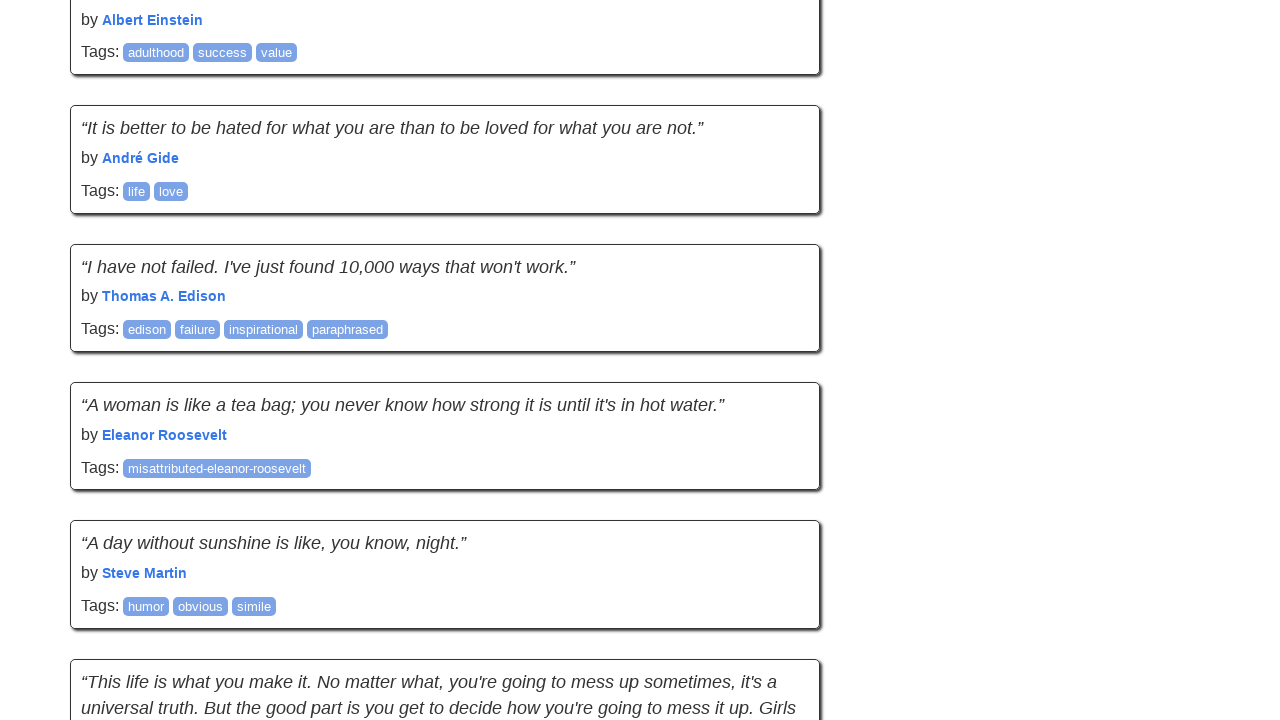

Pressed PAGE_DOWN key (iteration 3/10)
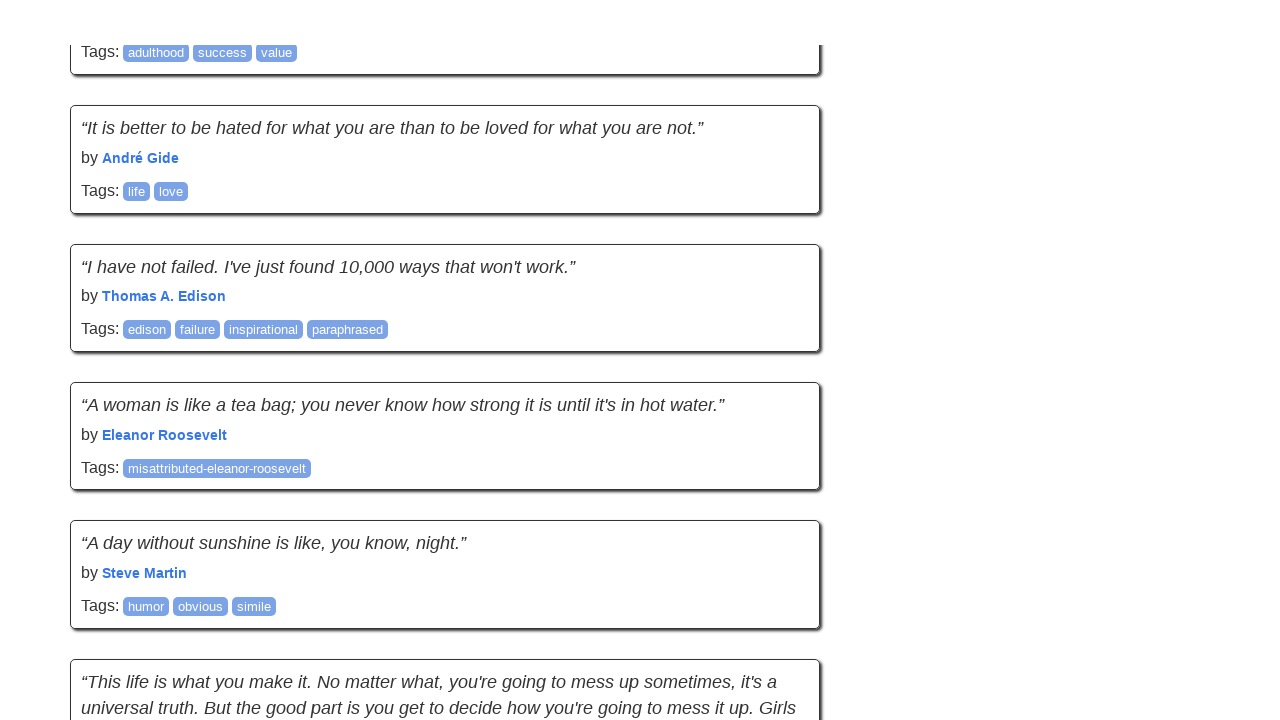

Waited 500ms for content to load after PAGE_DOWN (iteration 3/10)
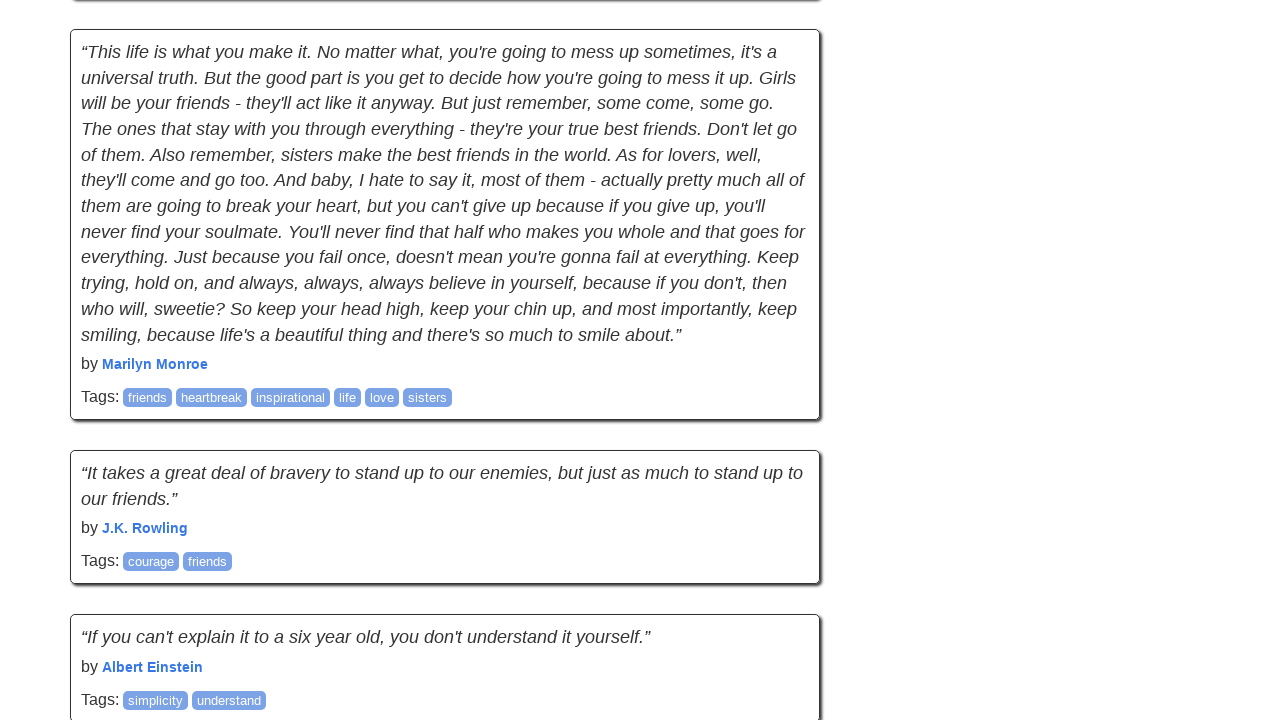

Pressed PAGE_DOWN key (iteration 4/10)
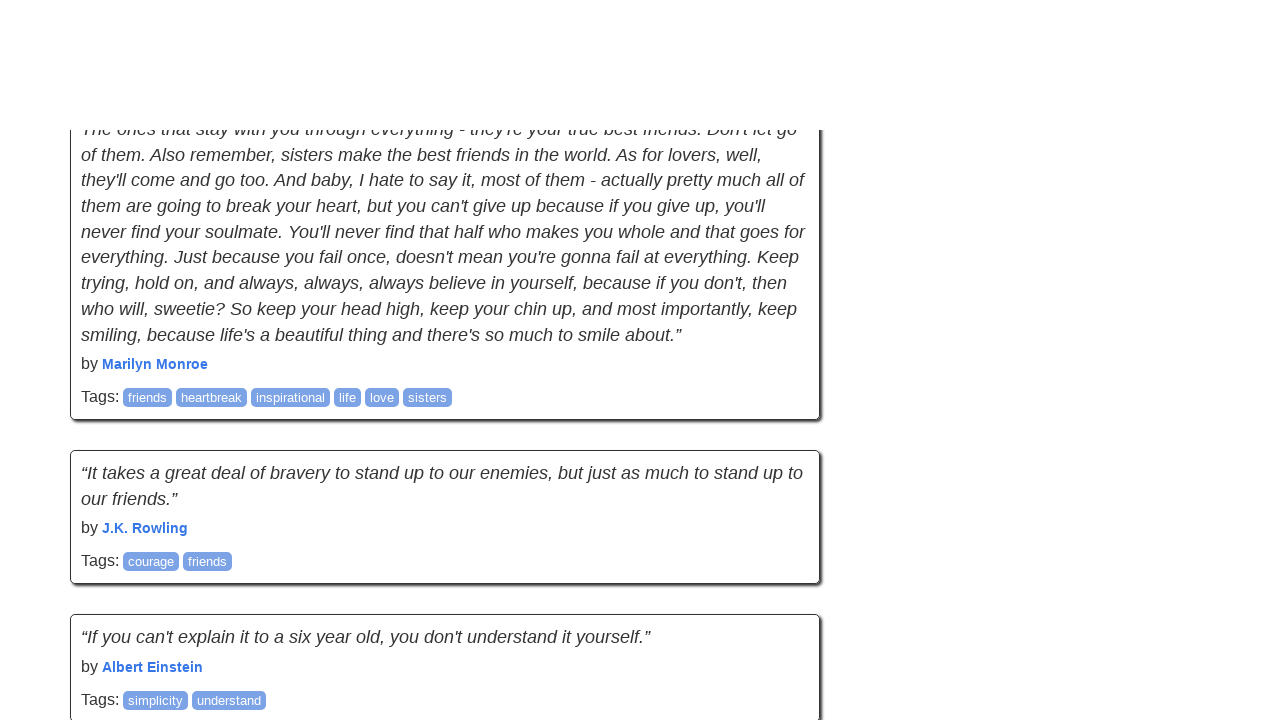

Waited 500ms for content to load after PAGE_DOWN (iteration 4/10)
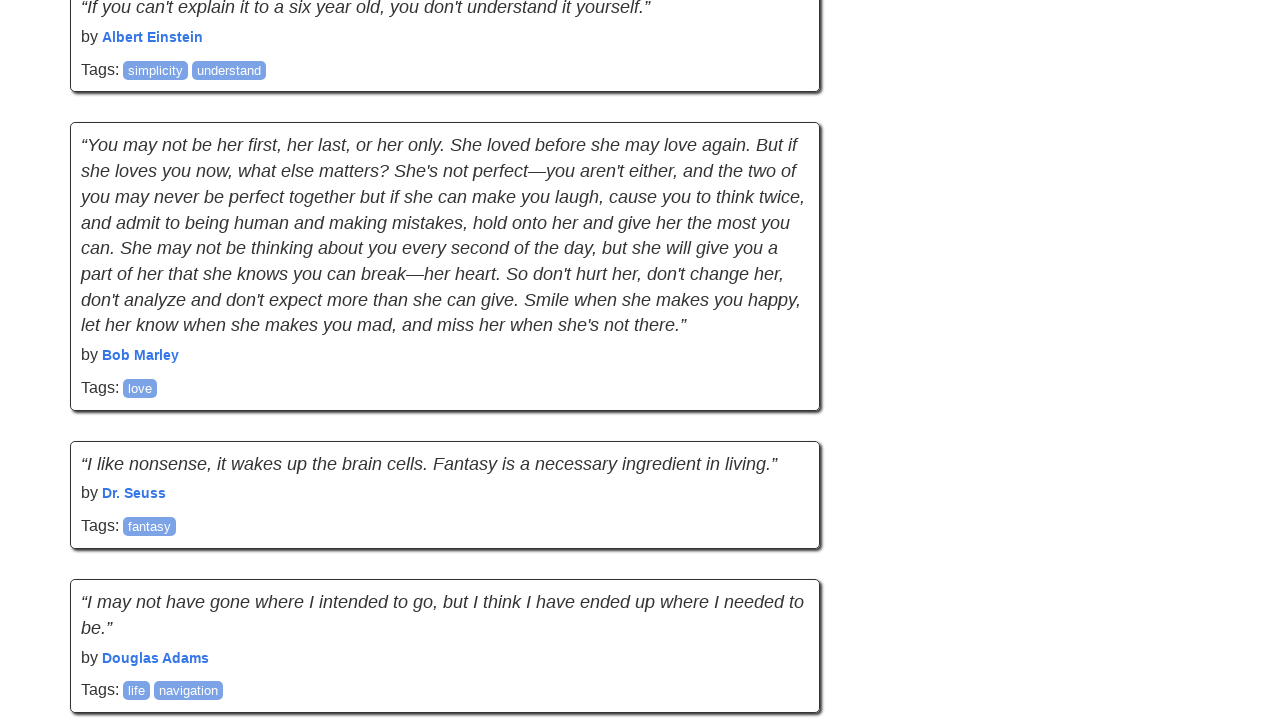

Pressed PAGE_DOWN key (iteration 5/10)
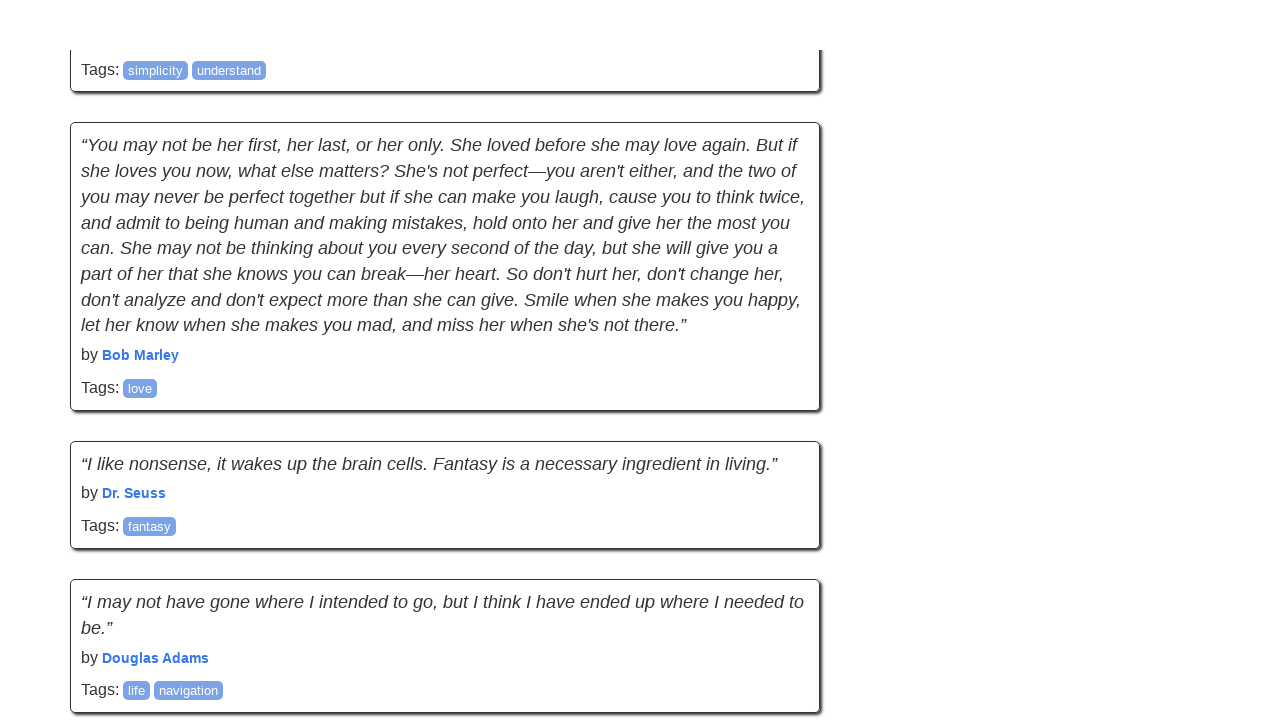

Waited 500ms for content to load after PAGE_DOWN (iteration 5/10)
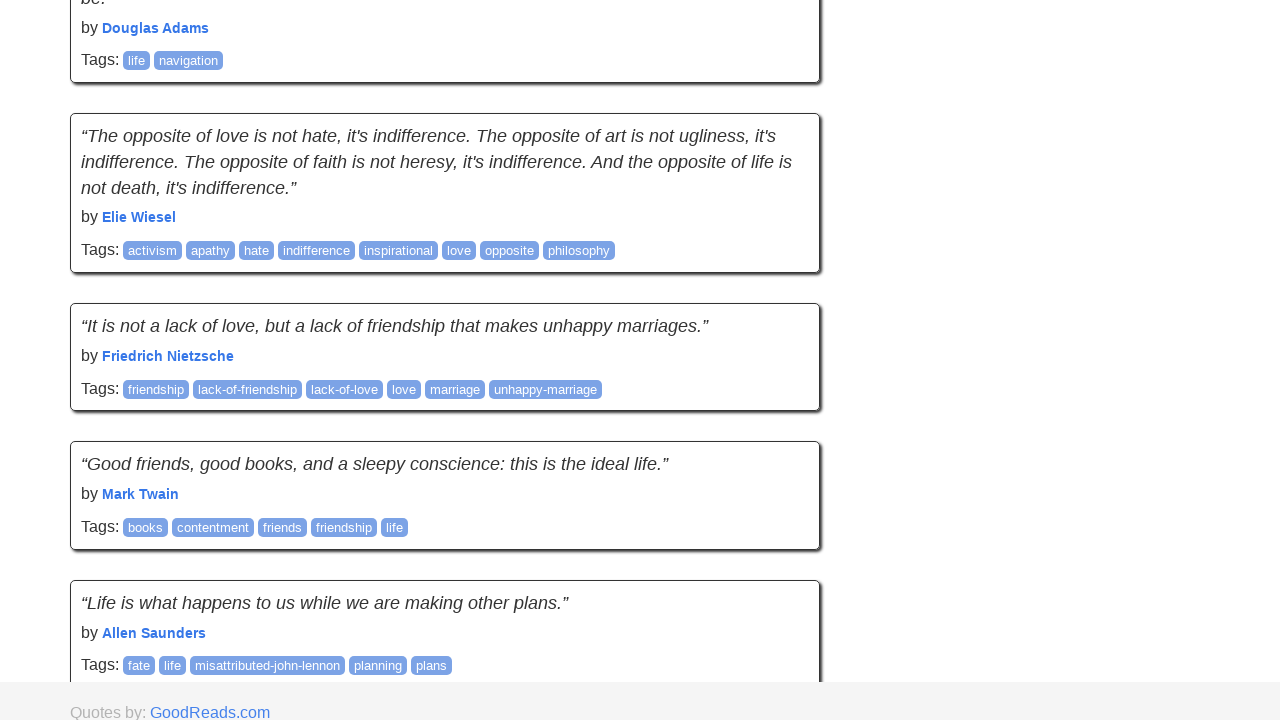

Pressed PAGE_DOWN key (iteration 6/10)
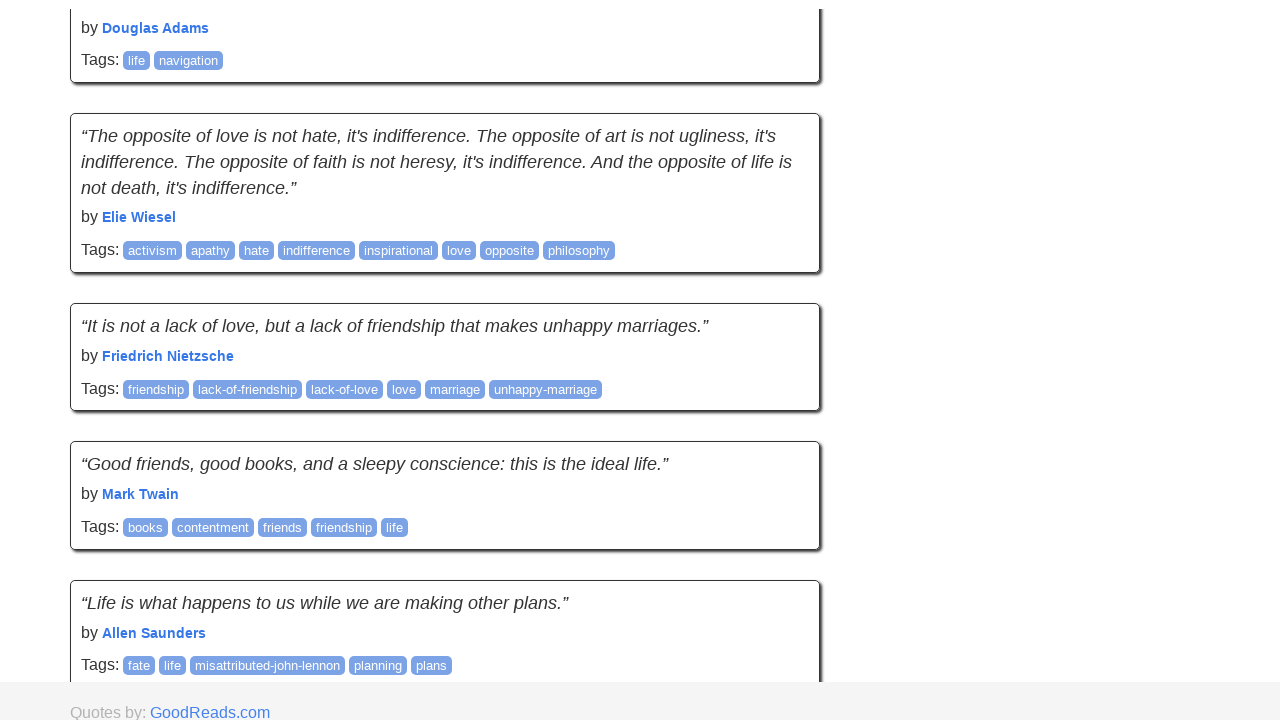

Waited 500ms for content to load after PAGE_DOWN (iteration 6/10)
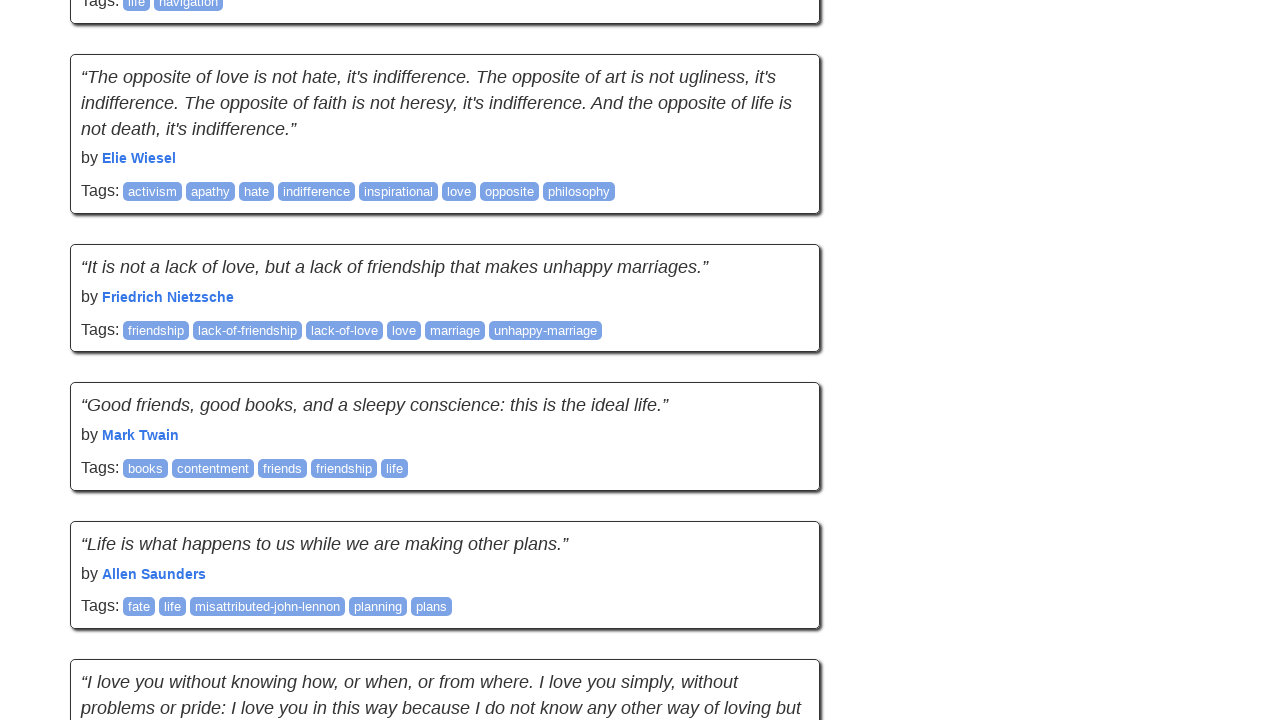

Pressed PAGE_DOWN key (iteration 7/10)
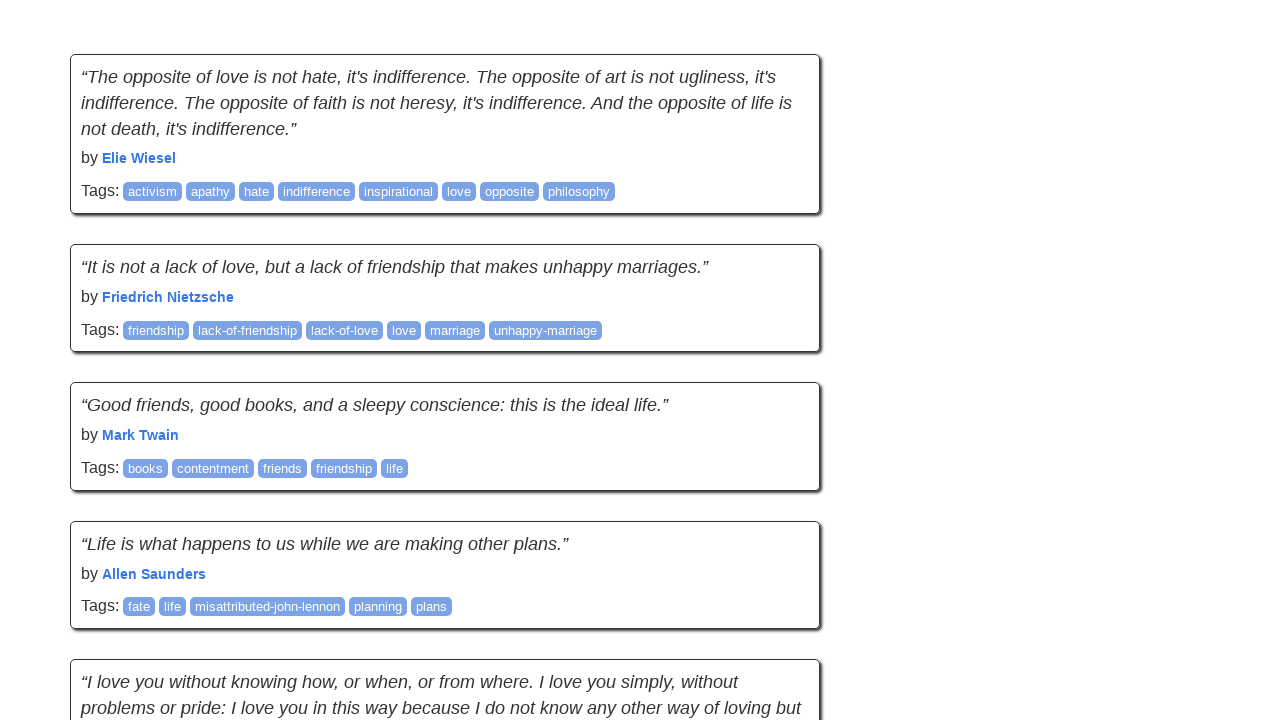

Waited 500ms for content to load after PAGE_DOWN (iteration 7/10)
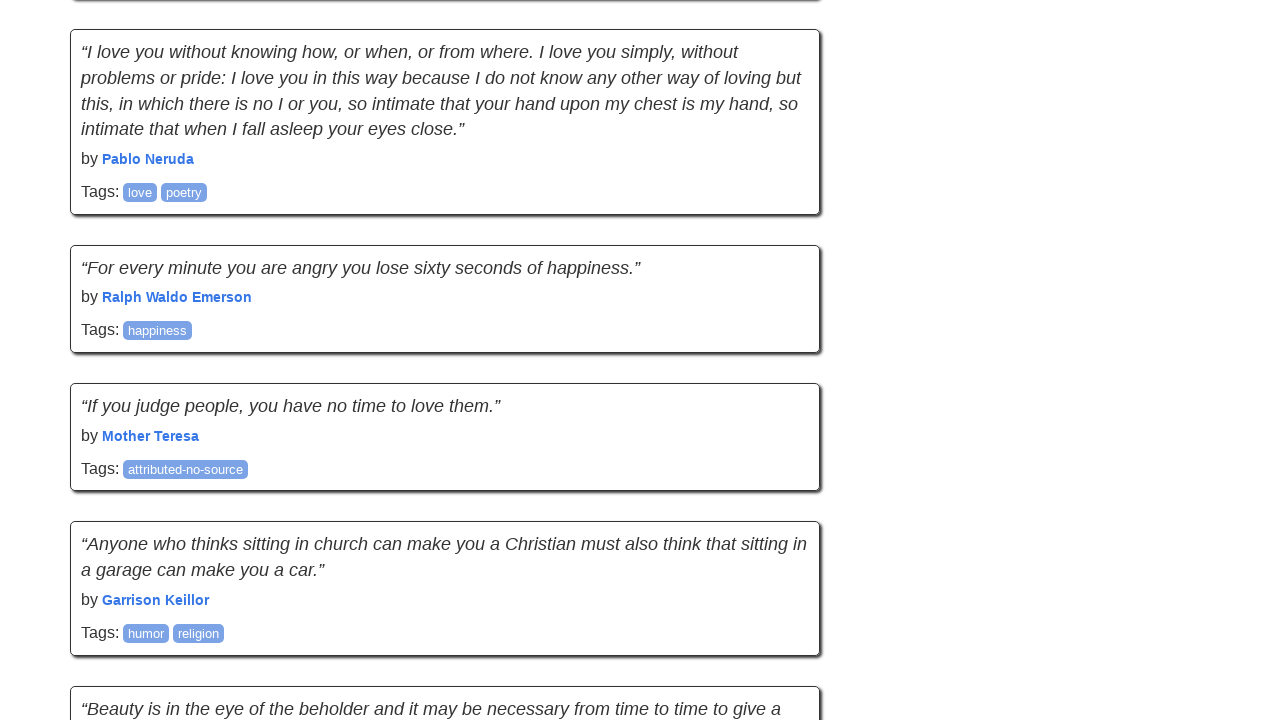

Pressed PAGE_DOWN key (iteration 8/10)
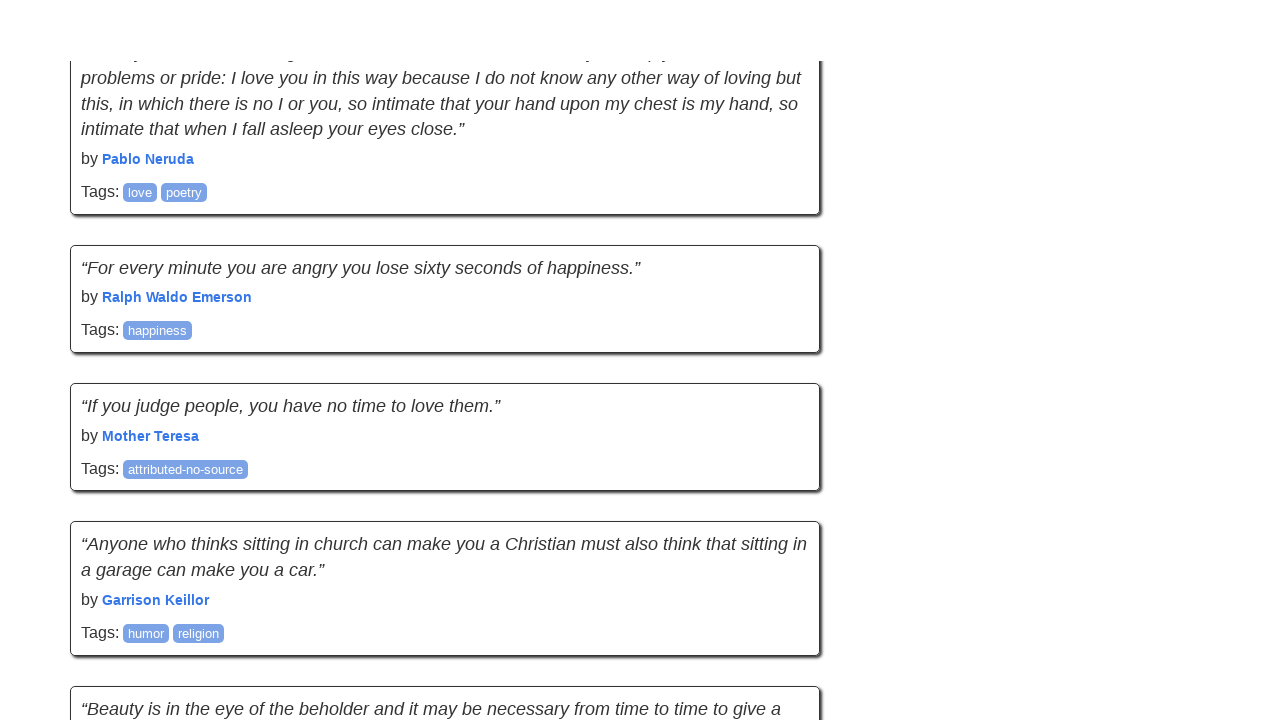

Waited 500ms for content to load after PAGE_DOWN (iteration 8/10)
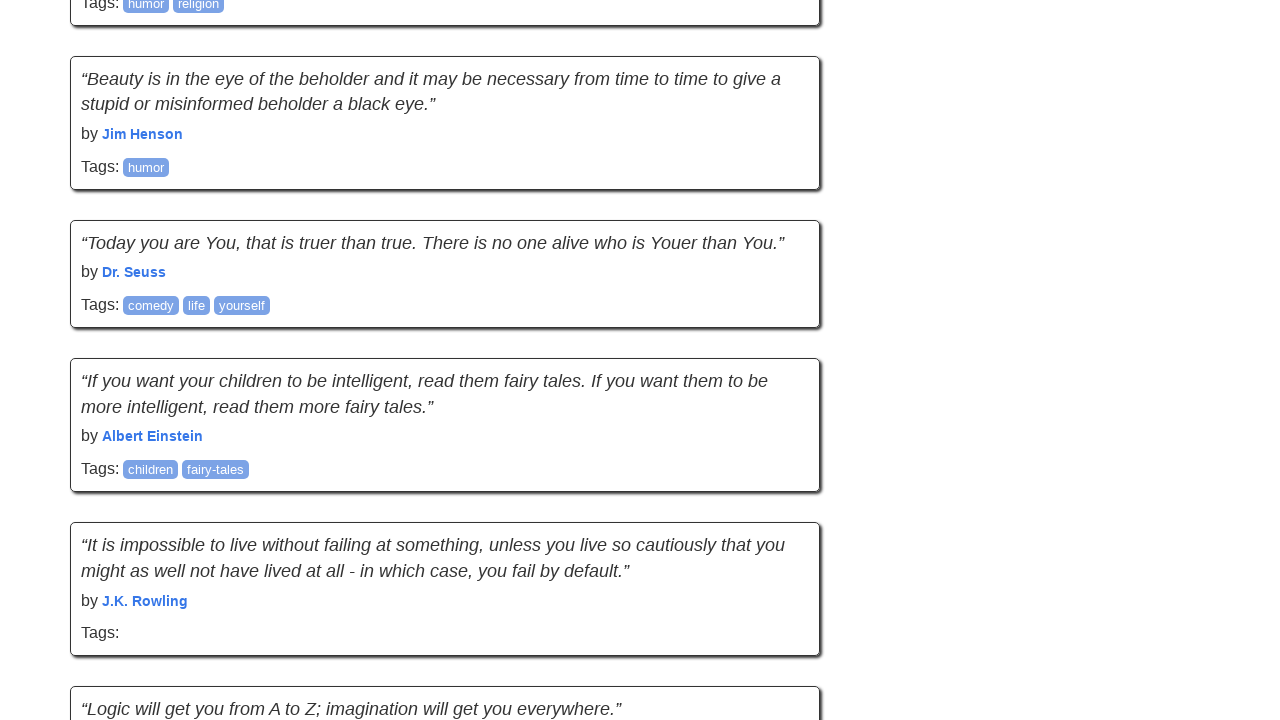

Pressed PAGE_DOWN key (iteration 9/10)
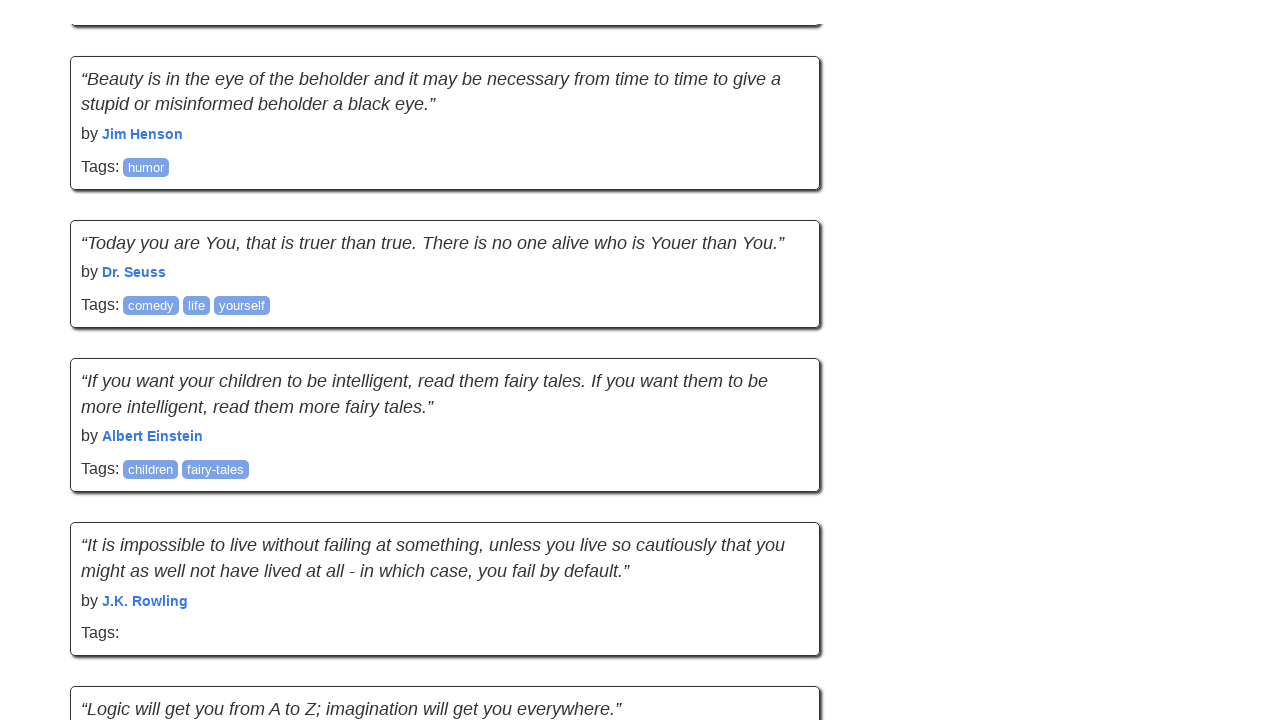

Waited 500ms for content to load after PAGE_DOWN (iteration 9/10)
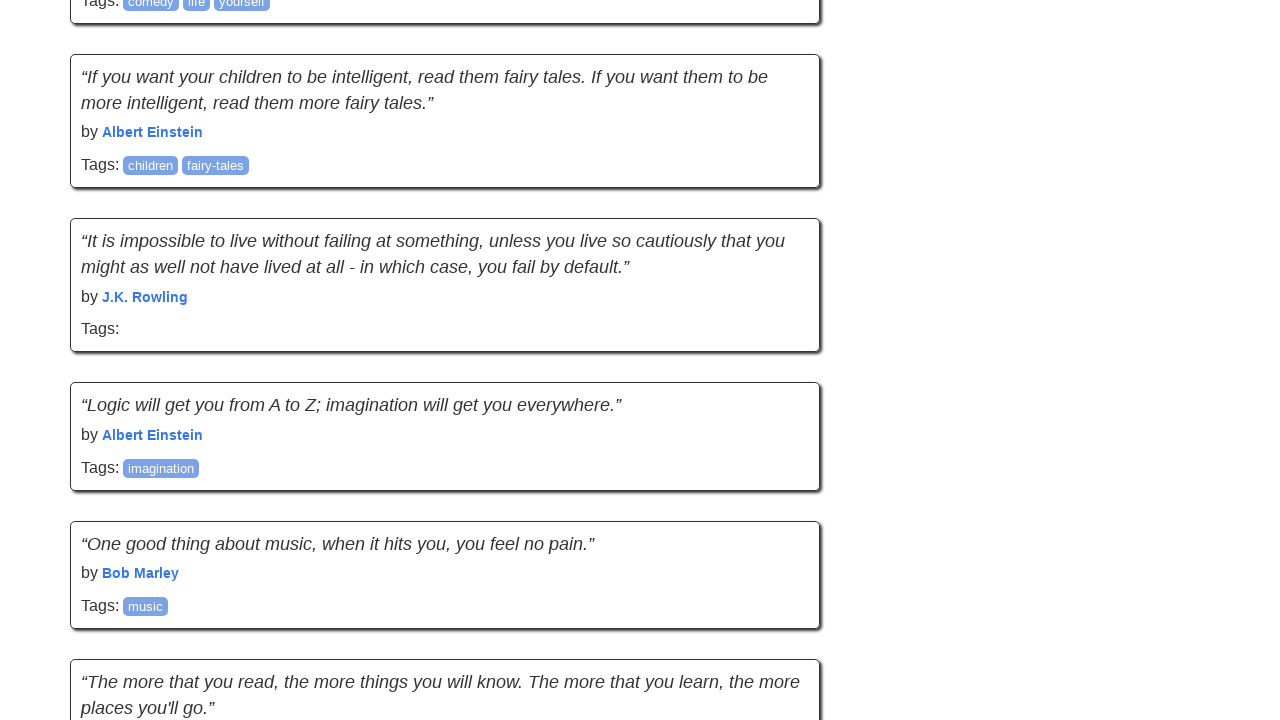

Pressed PAGE_DOWN key (iteration 10/10)
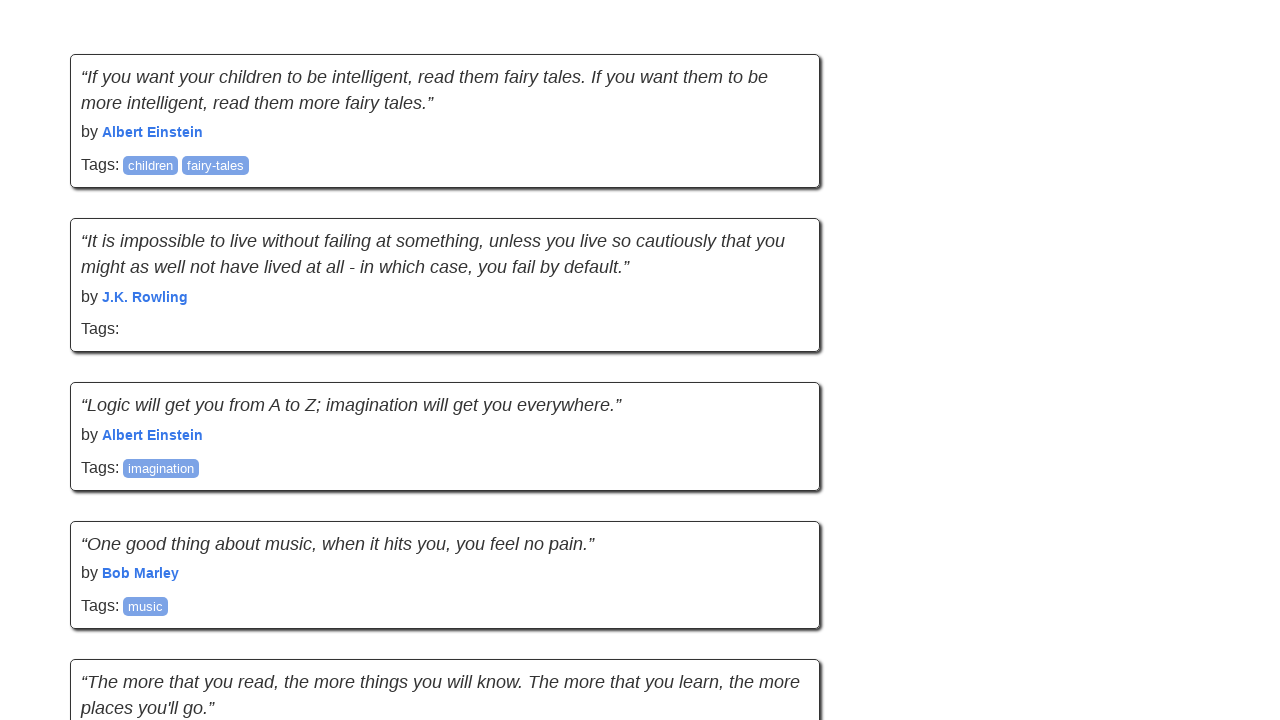

Waited 500ms for content to load after PAGE_DOWN (iteration 10/10)
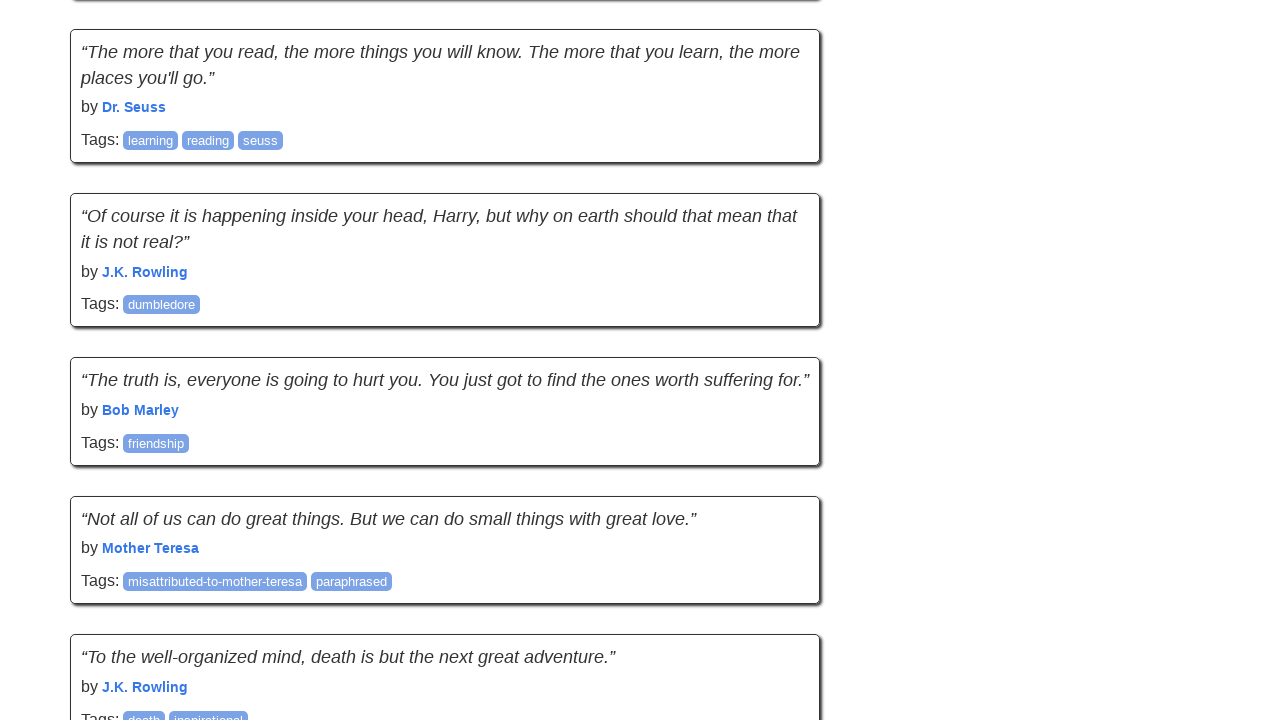

Verified quote text elements are loaded on page
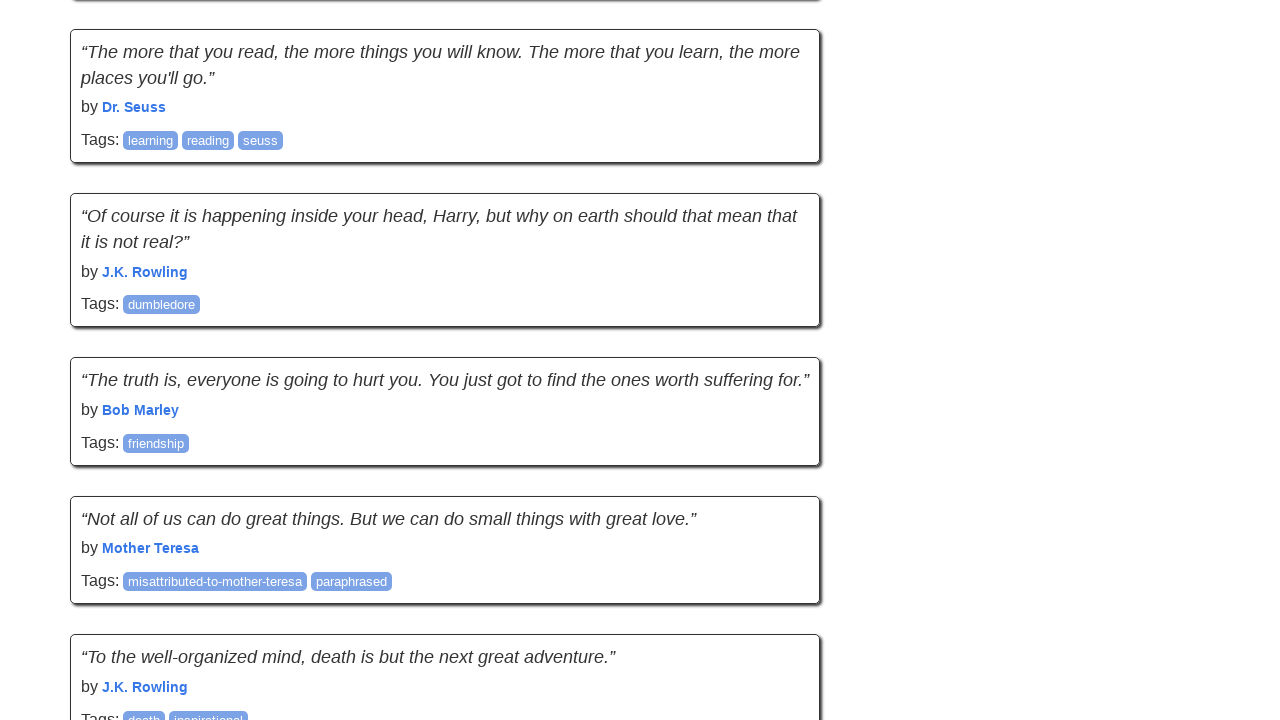

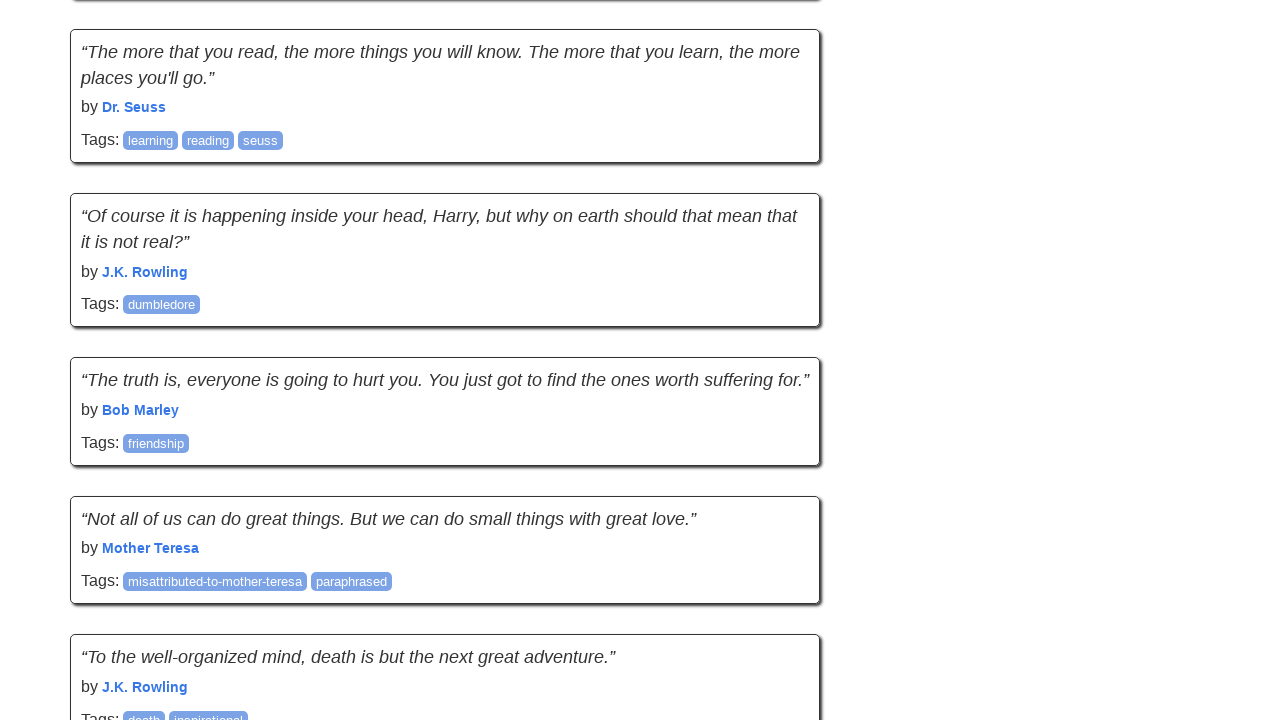